Tests dynamic loading by clicking through to Example 2 and waiting for content to load

Starting URL: http://the-internet.herokuapp.com/

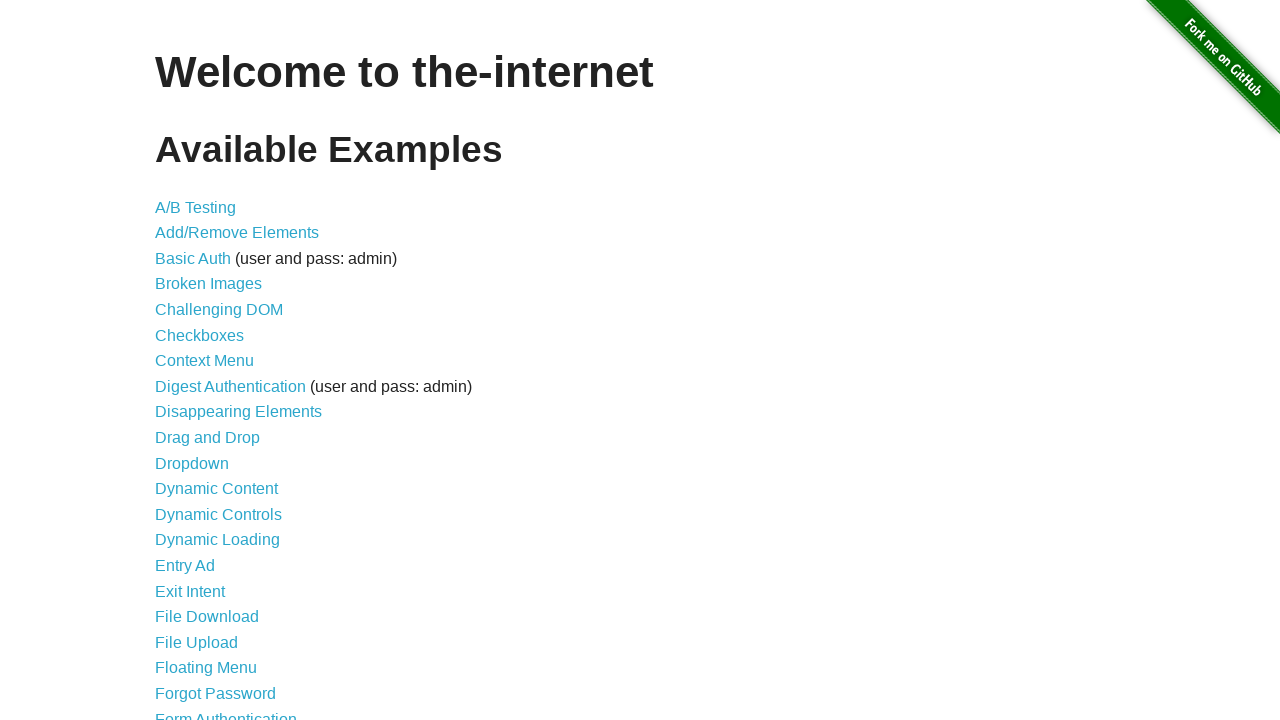

Clicked on Dynamic Loading link at (218, 540) on text=Dynamic Loading
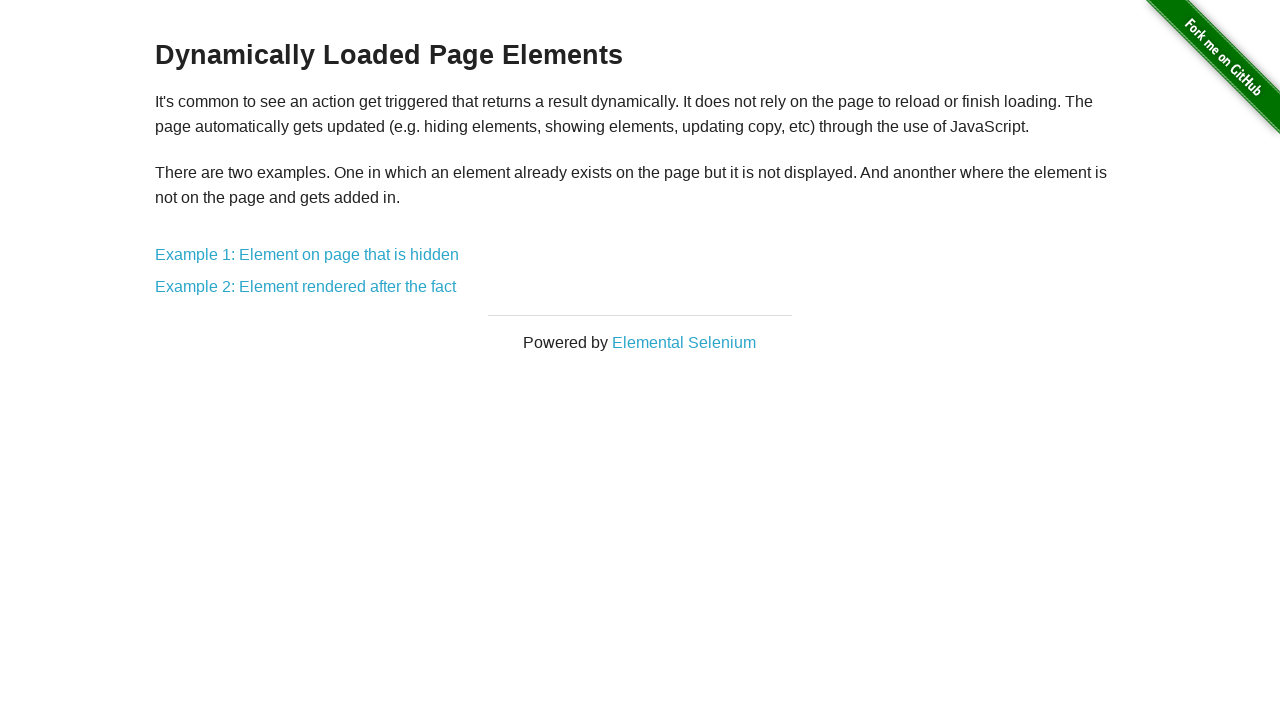

Clicked on Example 2 link at (306, 287) on text=Example 2:
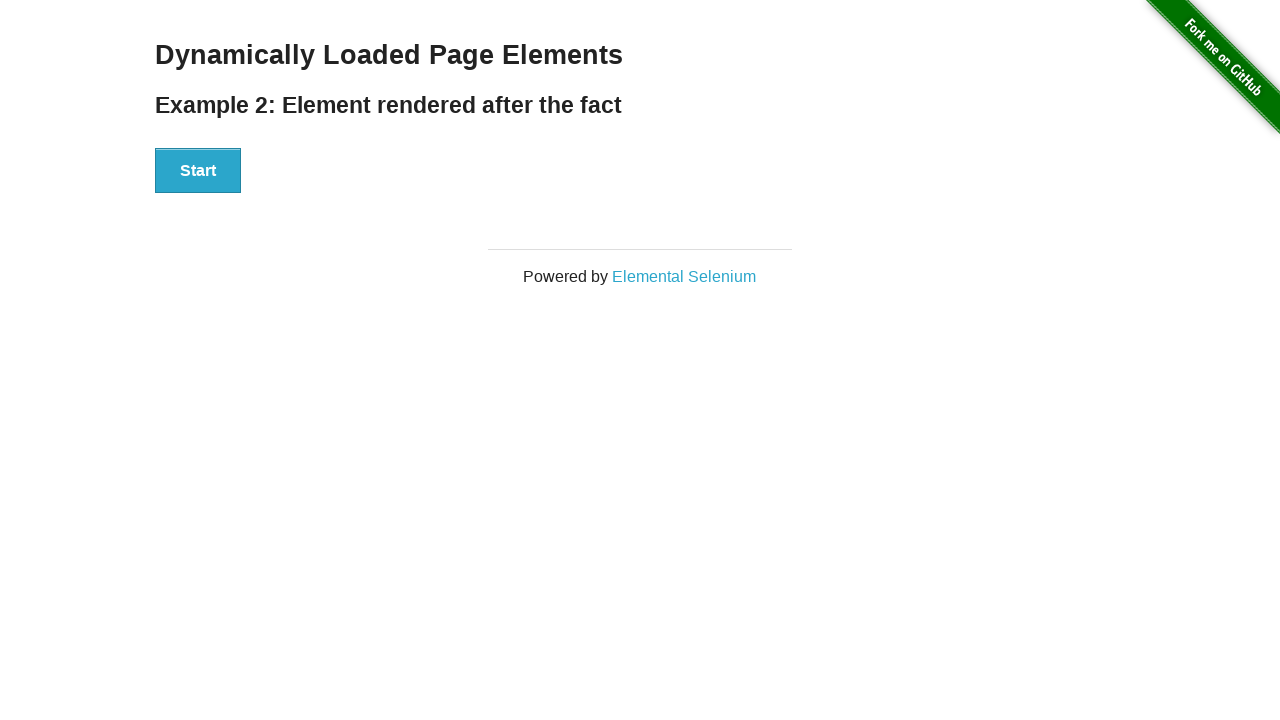

Clicked the Start button at (198, 171) on button
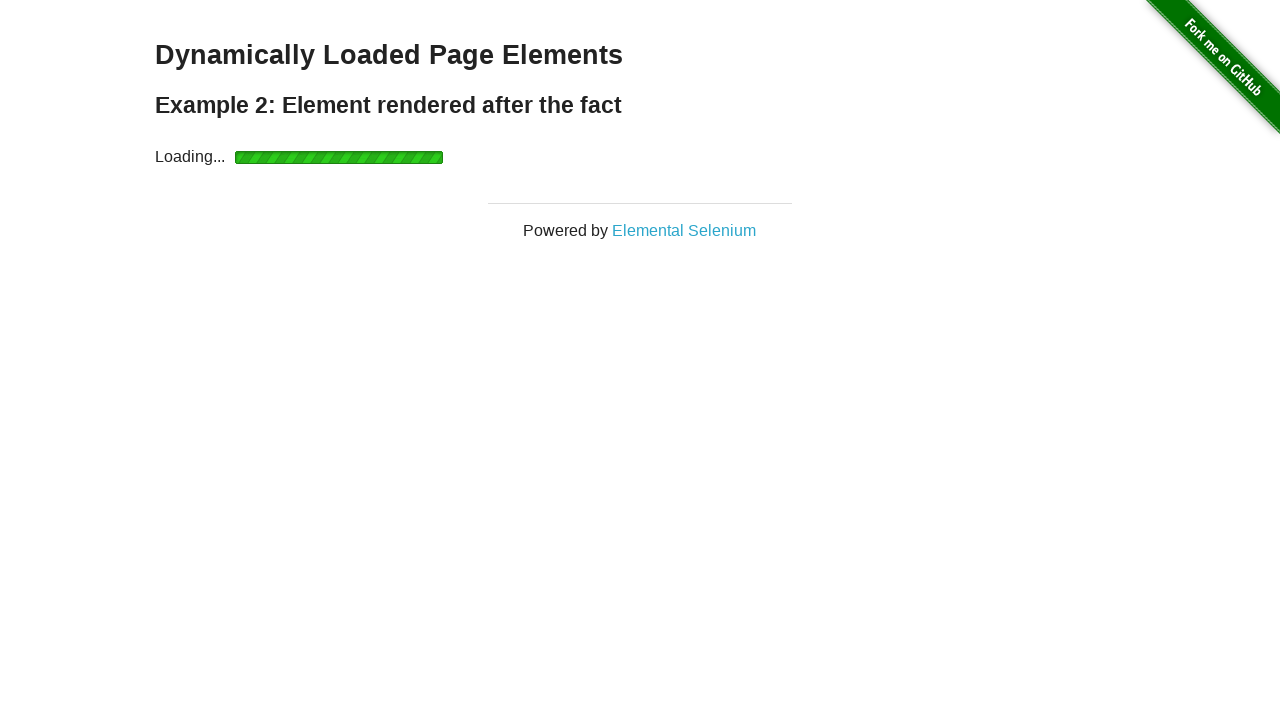

Waited for dynamic content to load and result to appear
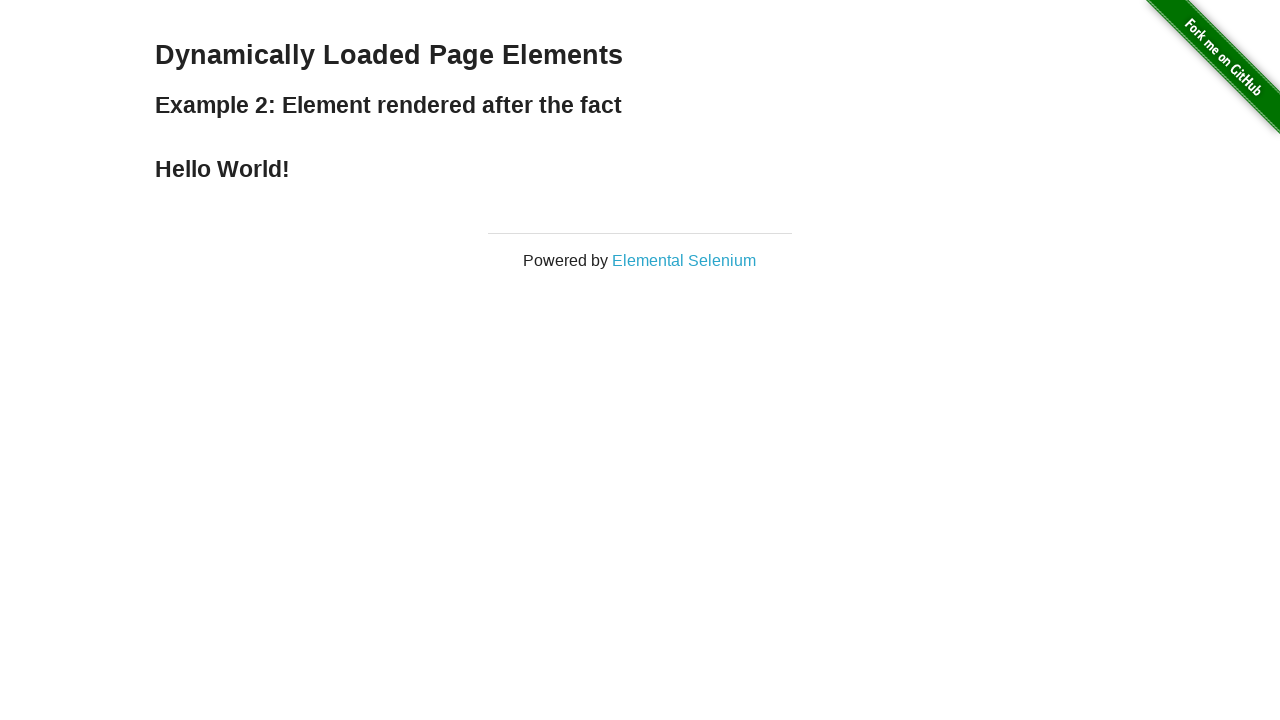

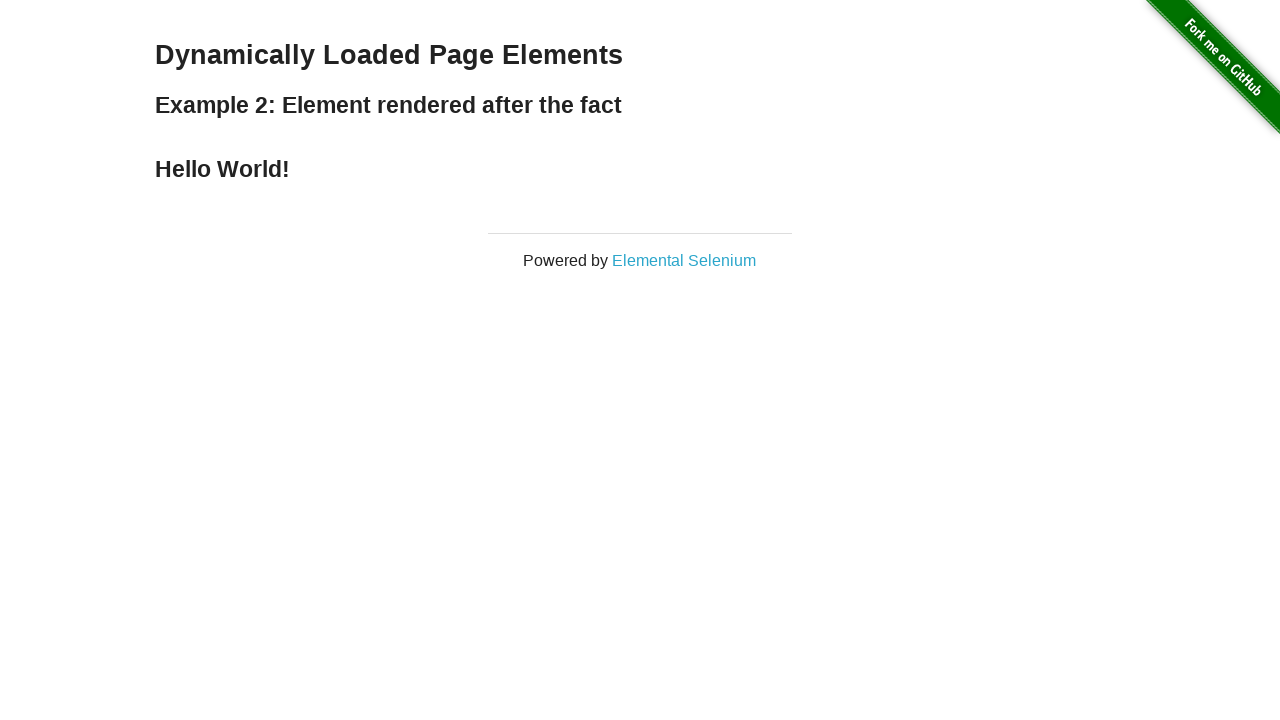